Tests the Demoblaze homepage by verifying the page title is "STORE", the logo is visible, the navigation menu is visible, and featured products are displayed.

Starting URL: https://www.demoblaze.com

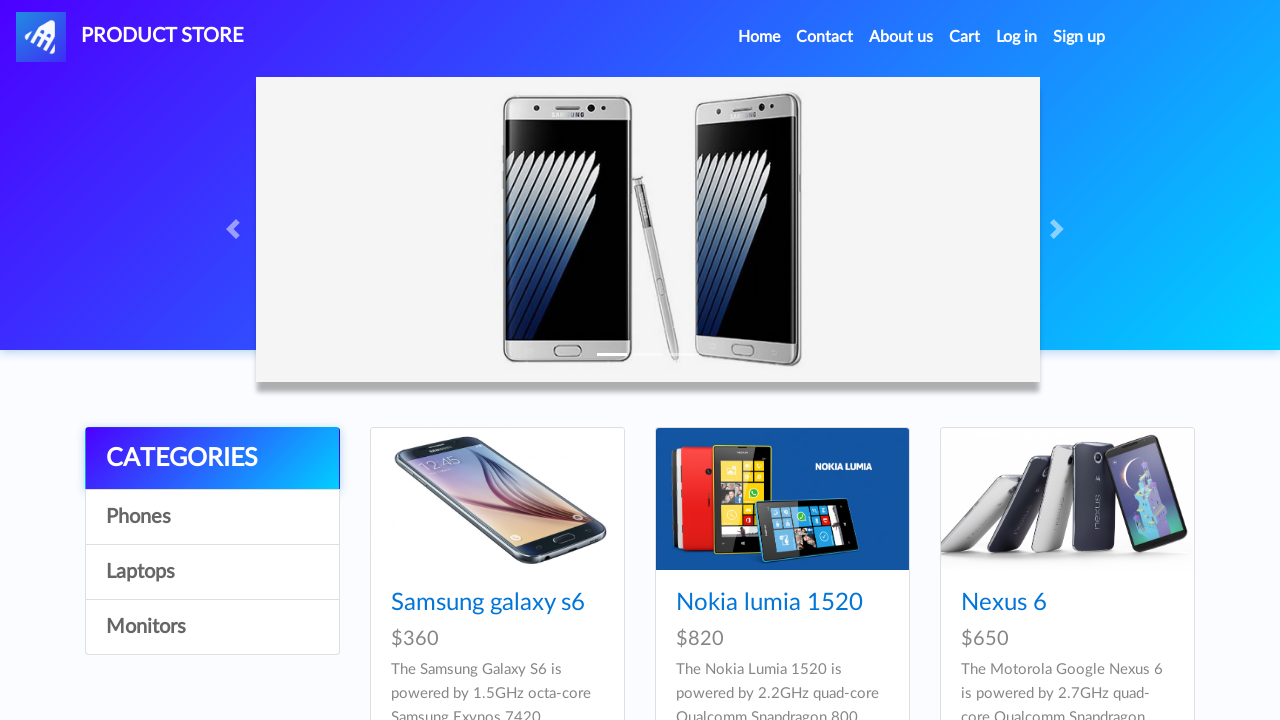

Verified page title is 'STORE'
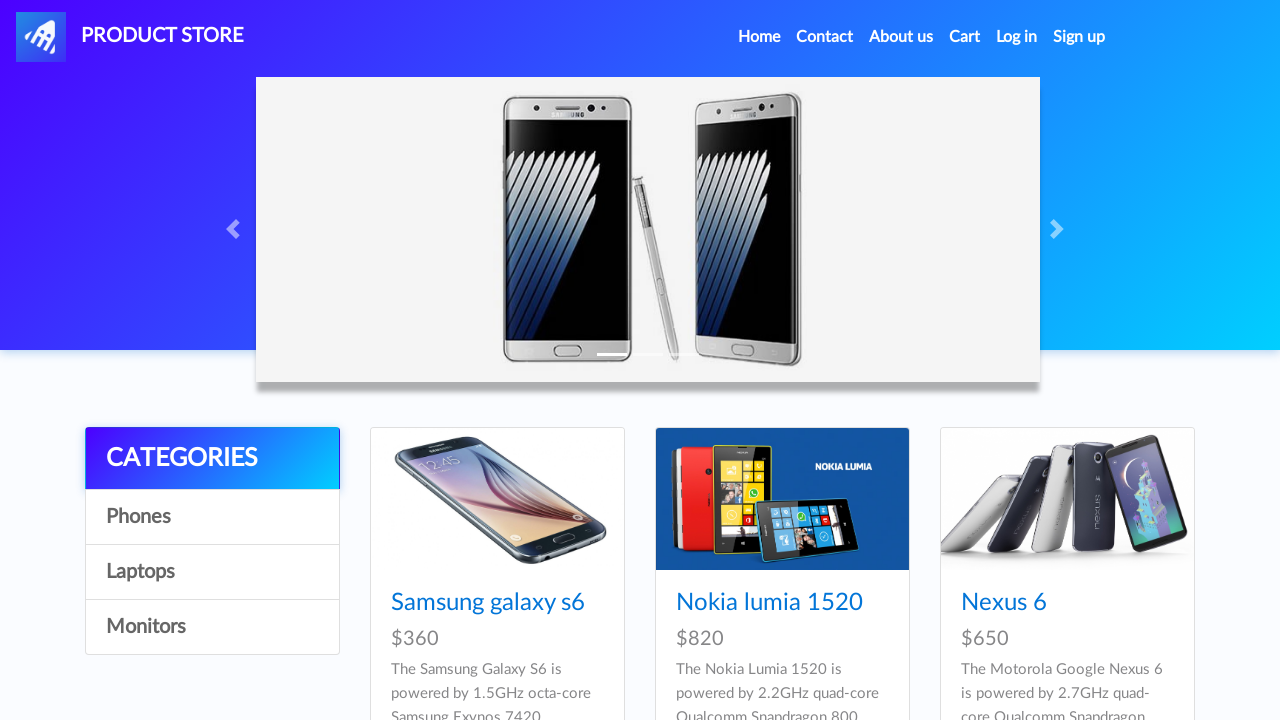

Verified logo is visible
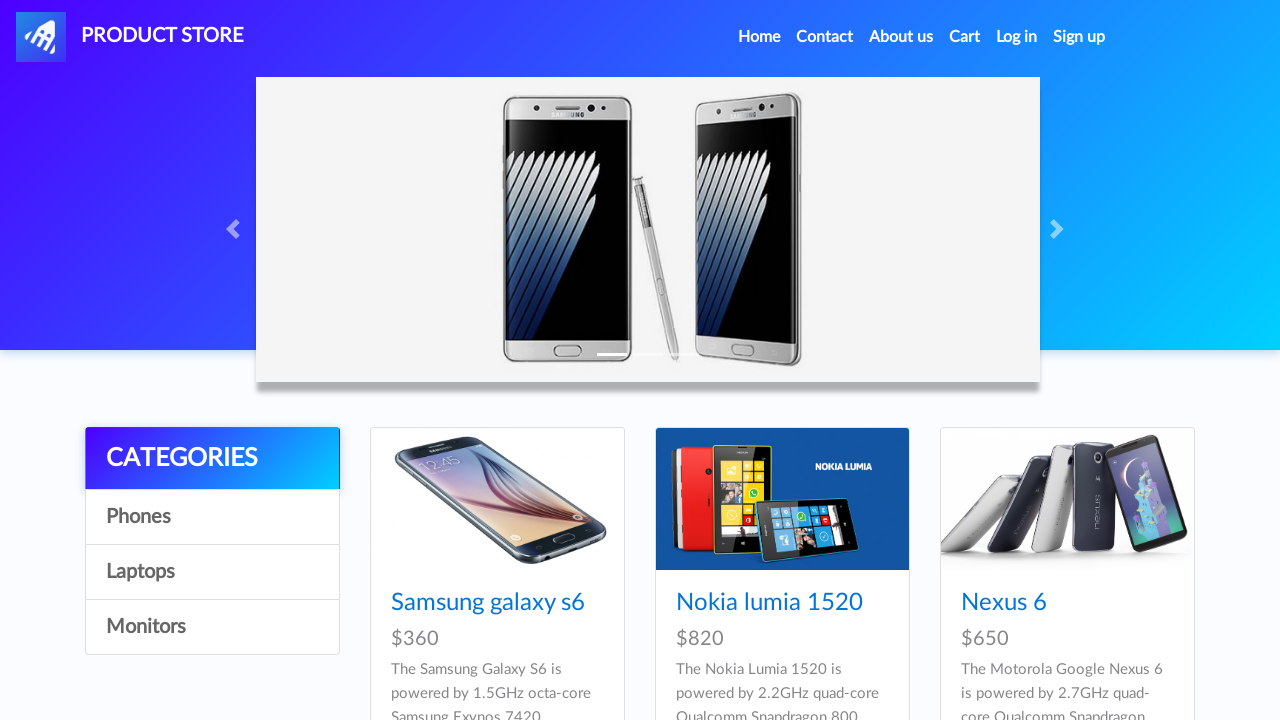

Verified navigation menu is visible
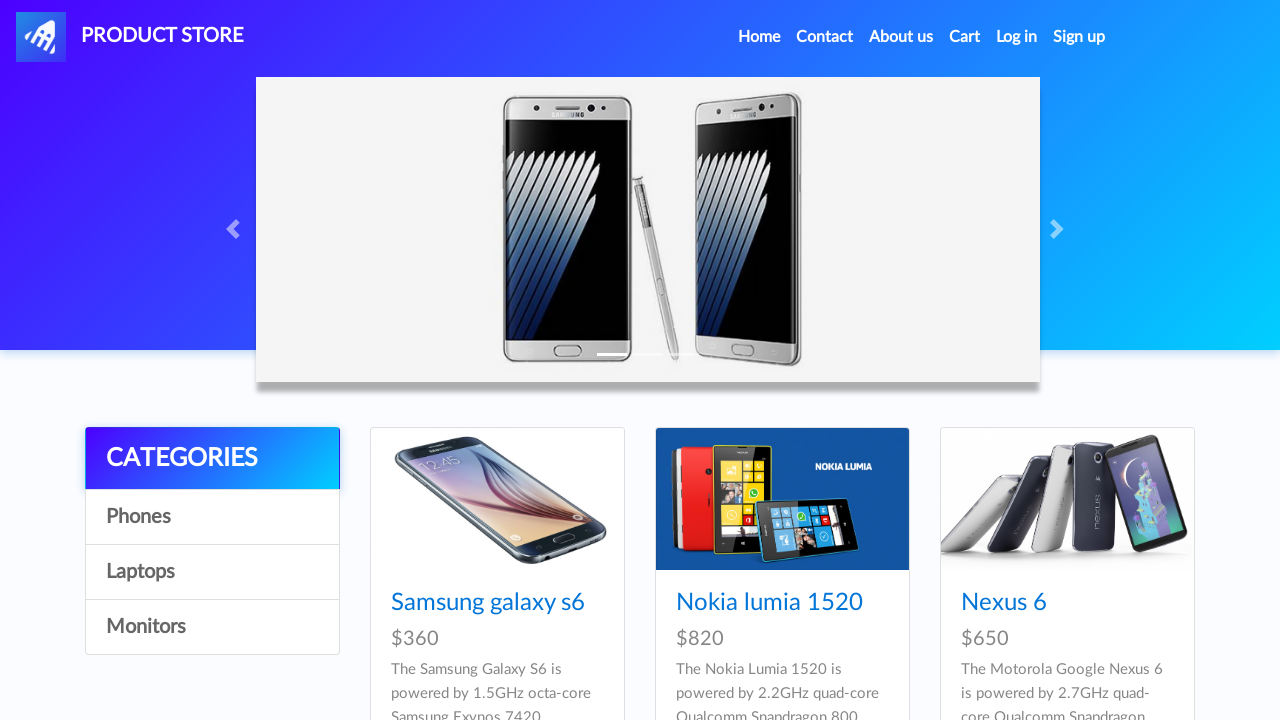

Verified featured products are displayed
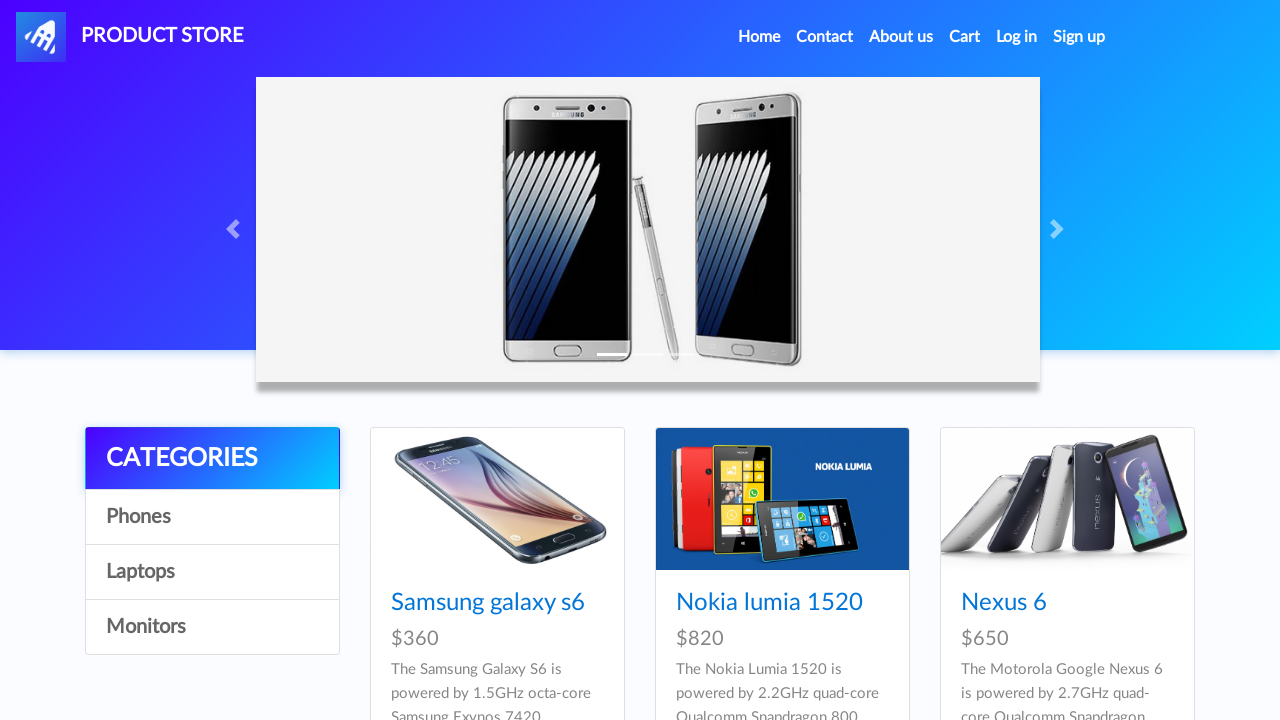

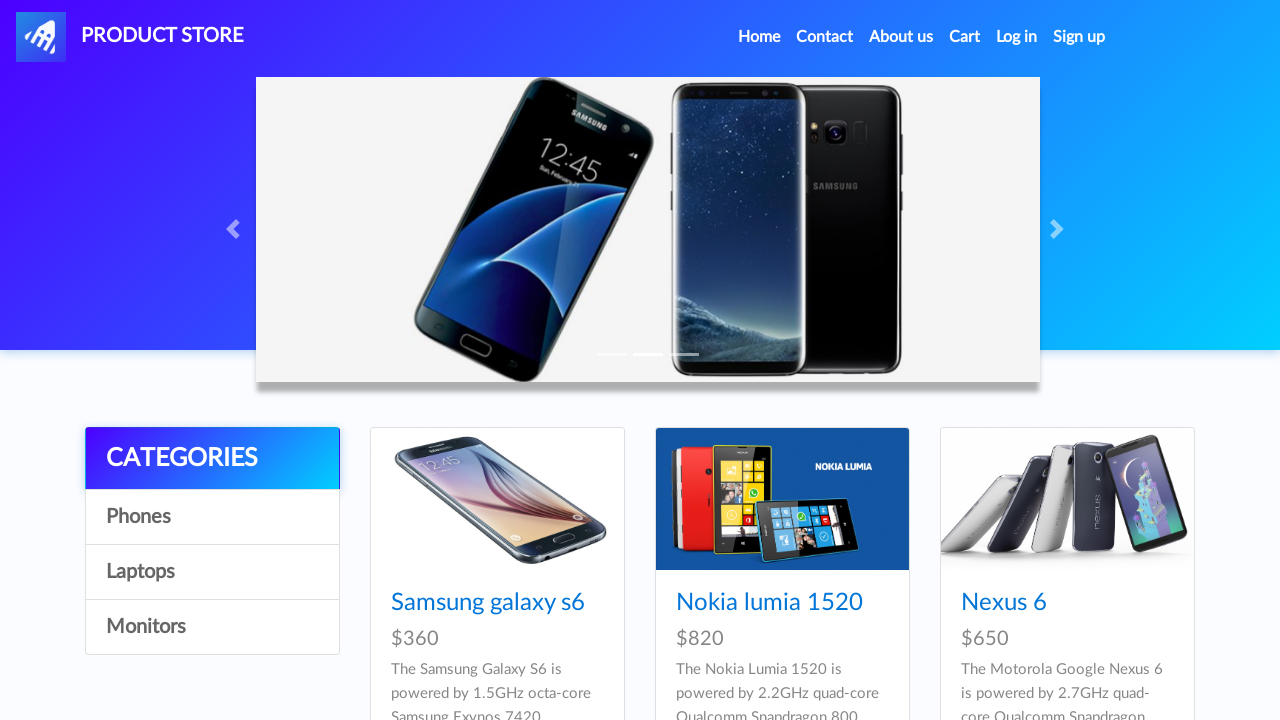